Tests dynamic controls by verifying an input field is initially disabled, clicking the "Enable" button, and confirming the input field becomes enabled.

Starting URL: https://the-internet.herokuapp.com/dynamic_controls

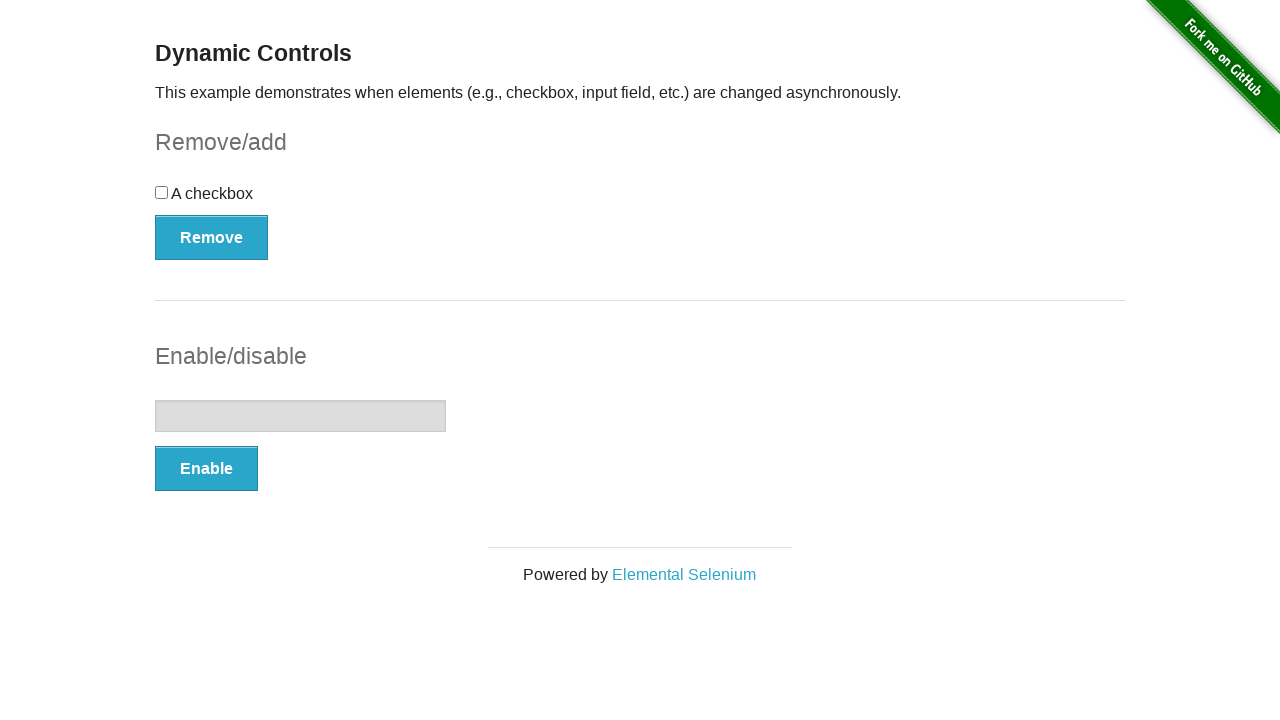

Located the input field in the dynamic controls section
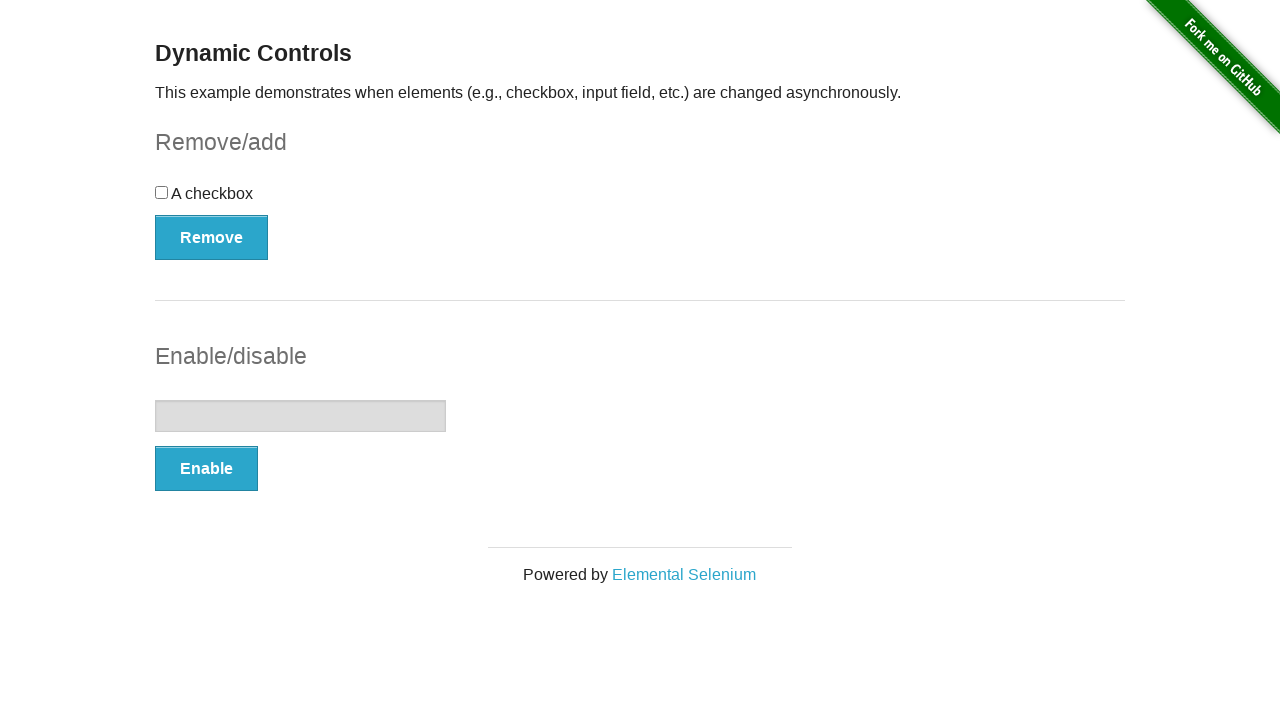

Verified that the input field is initially disabled
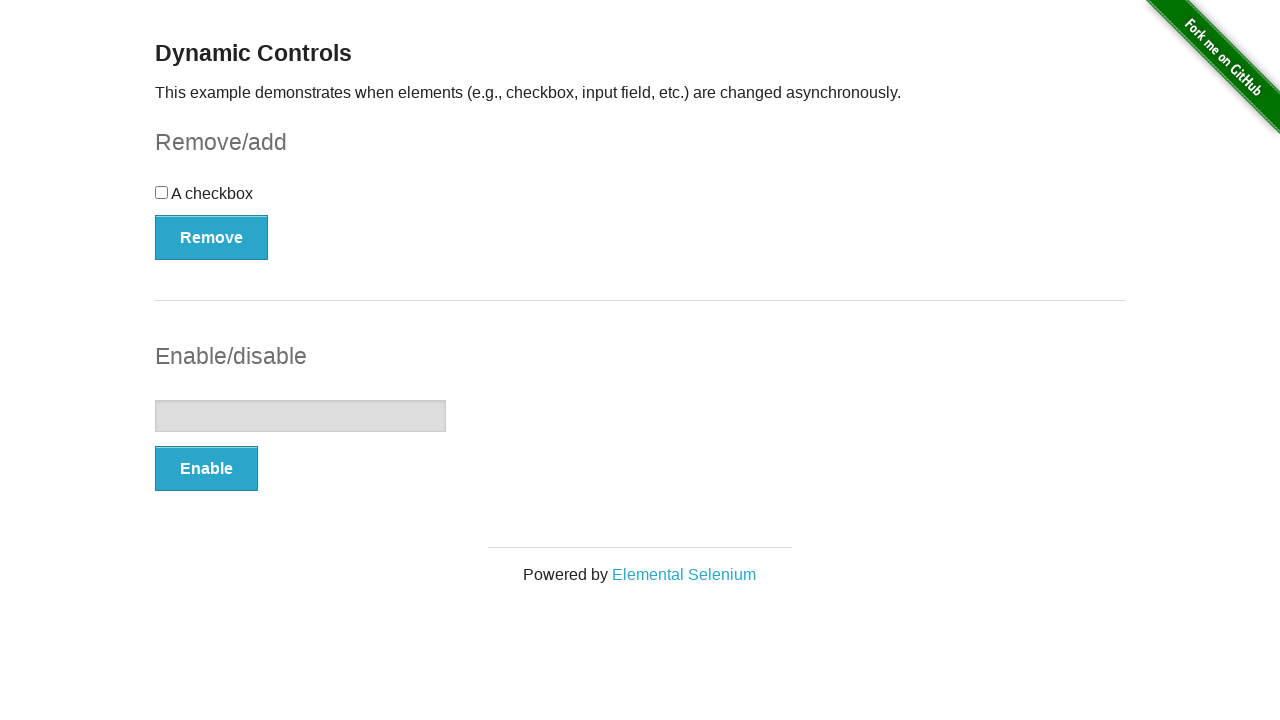

Clicked the Enable button to enable the input field at (206, 469) on internal:role=button[name="Enable"i]
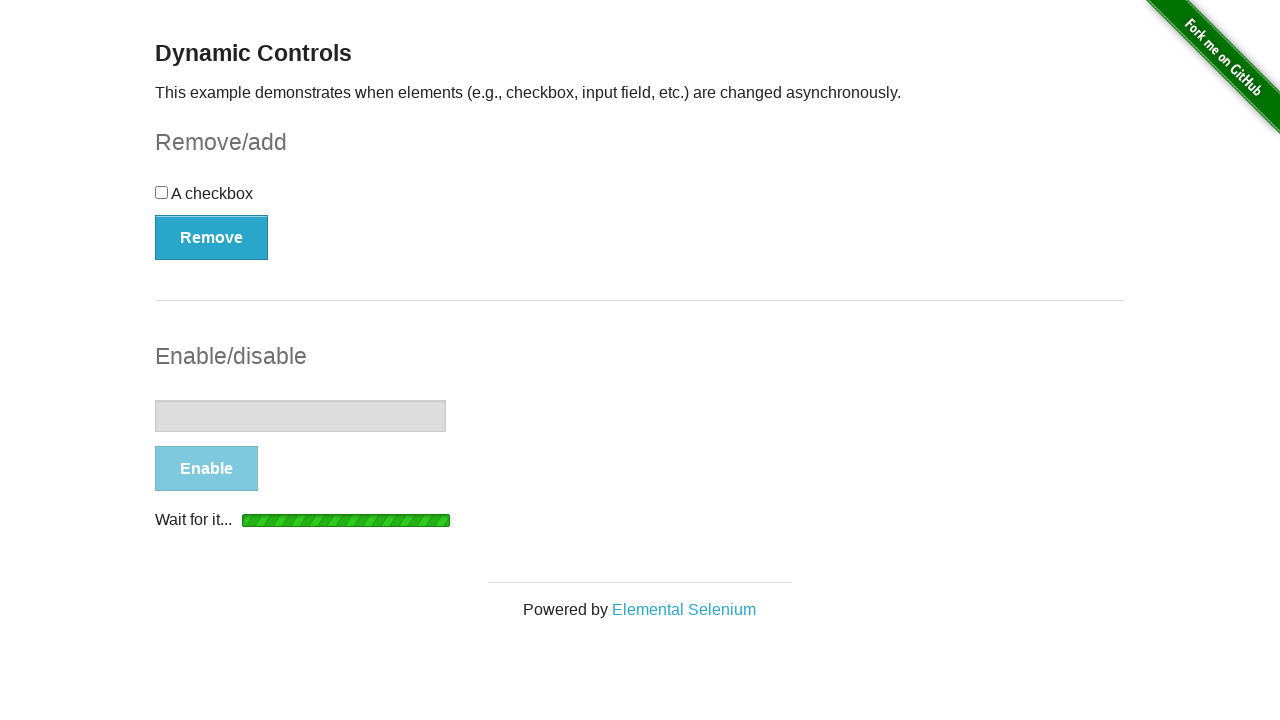

Waited for the input field to become visible
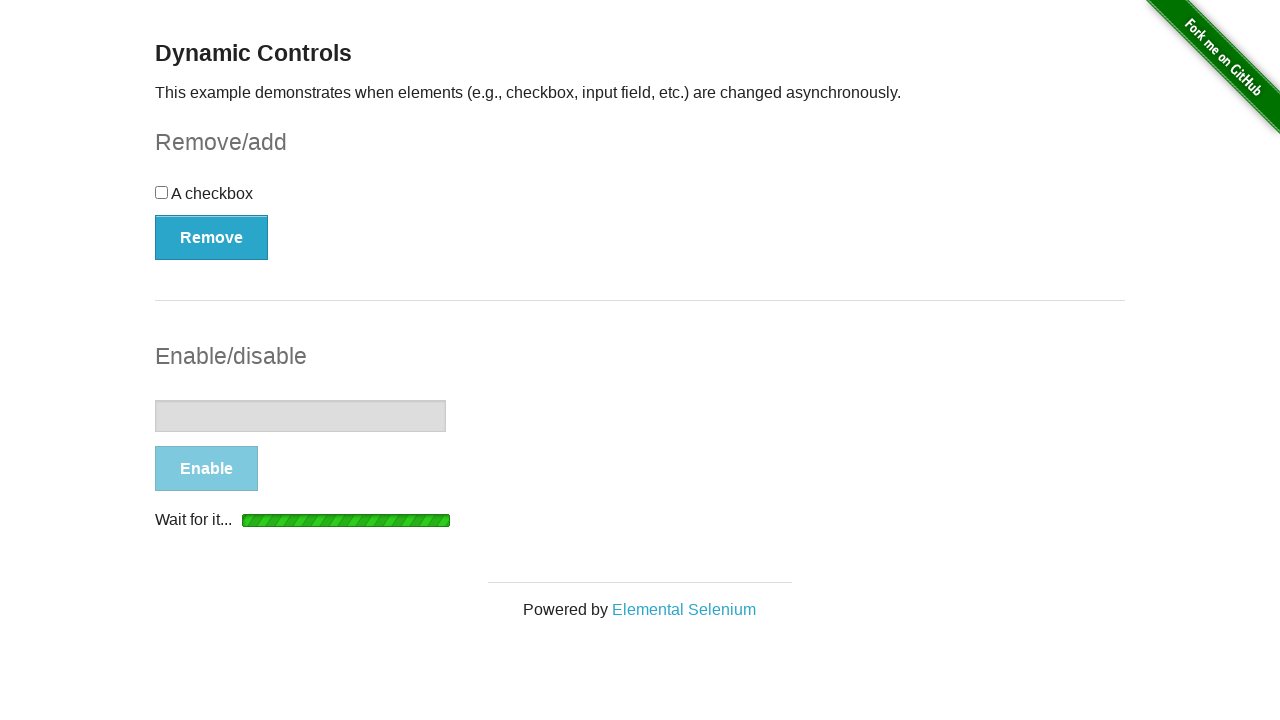

Confirmed that the input field is now enabled
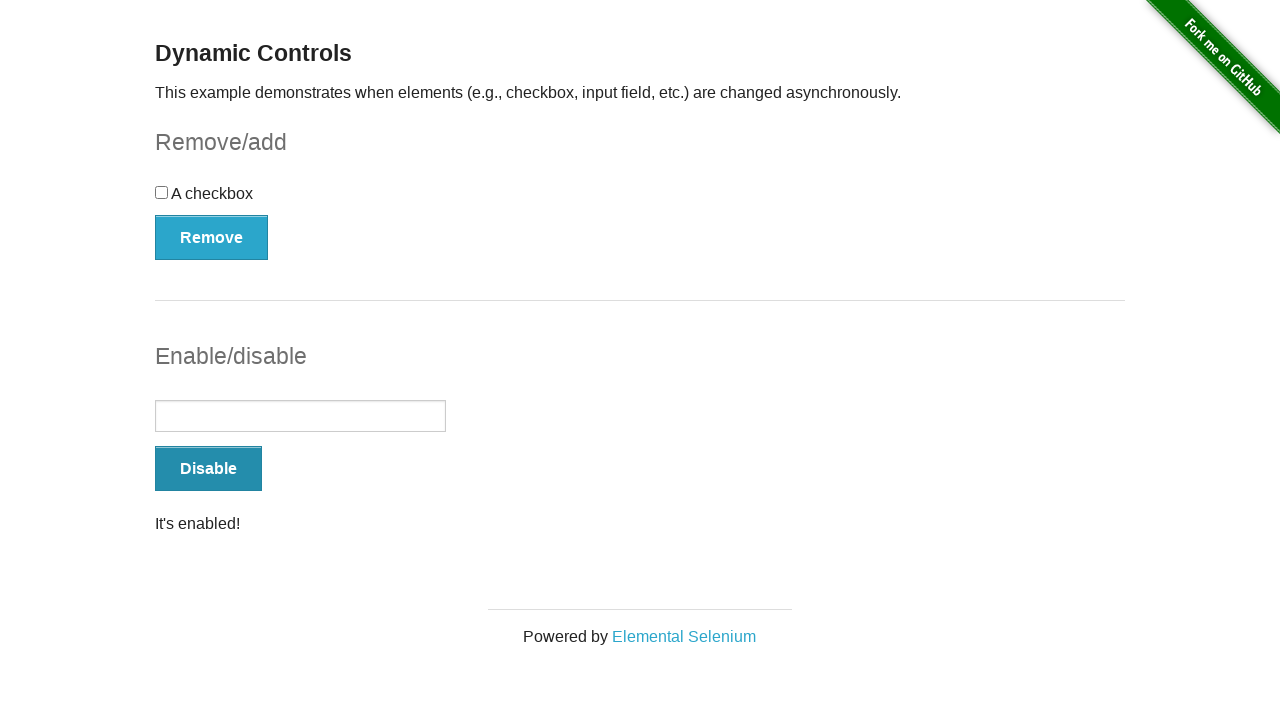

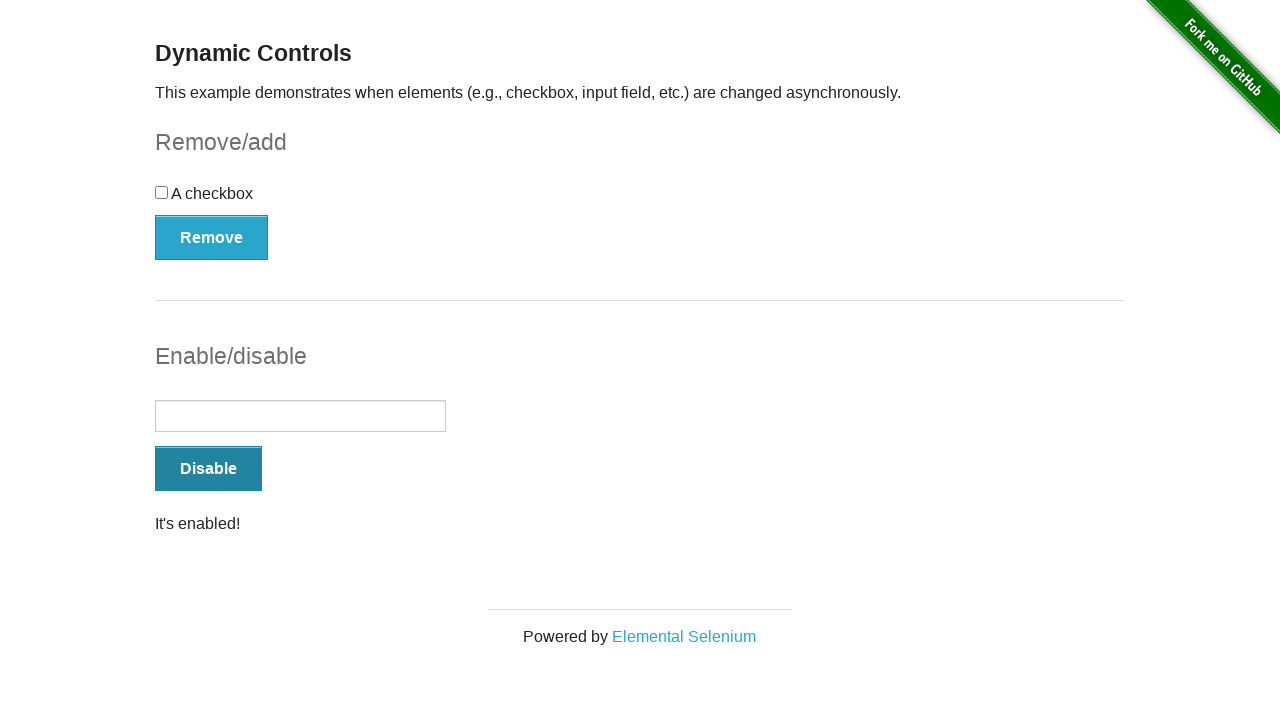